Tests drag and drop functionality on the jQueryUI droppable demo page by switching to an iframe and dragging an element onto a droppable target.

Starting URL: http://jqueryui.com/demos/droppable/

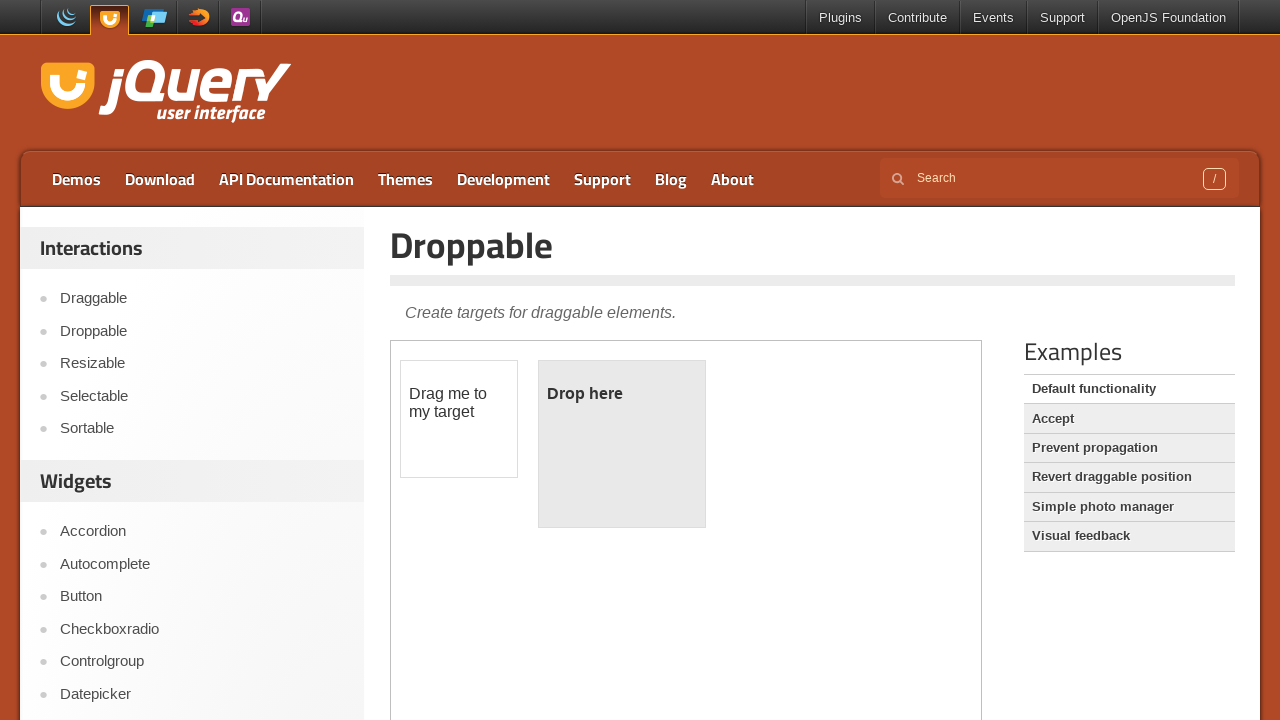

Waited for demo iframe to load
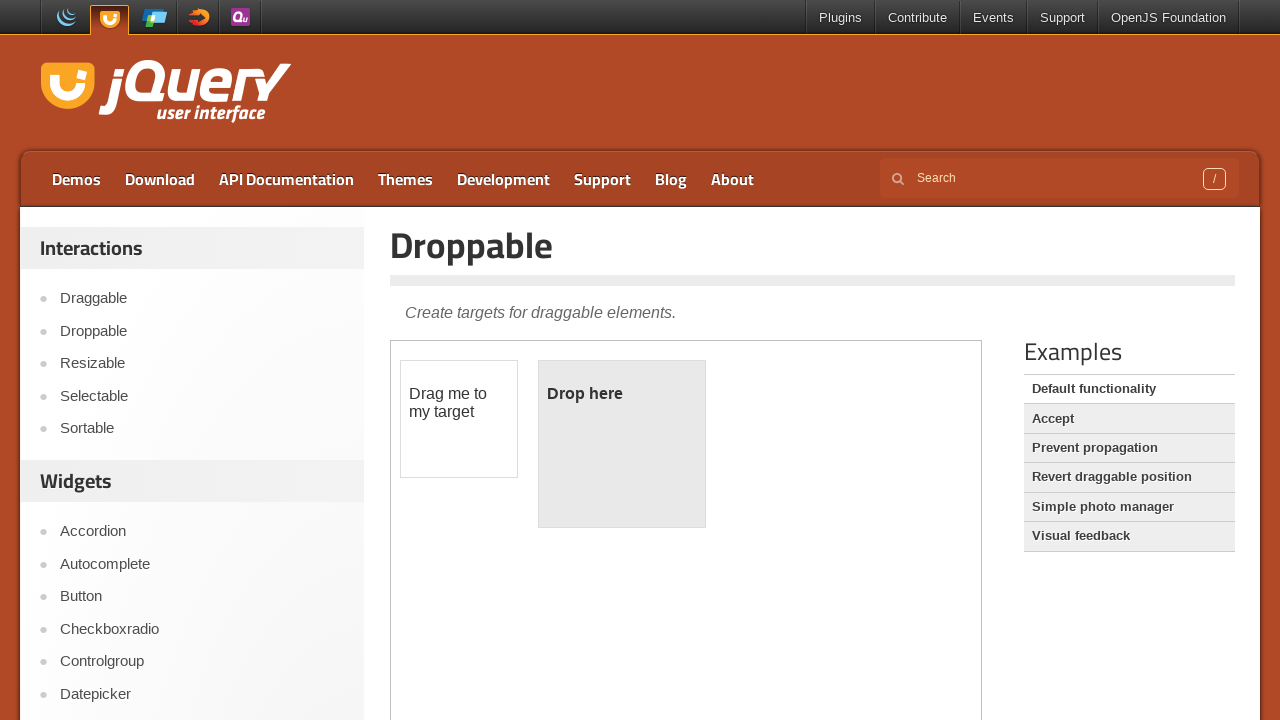

Located and switched to demo iframe
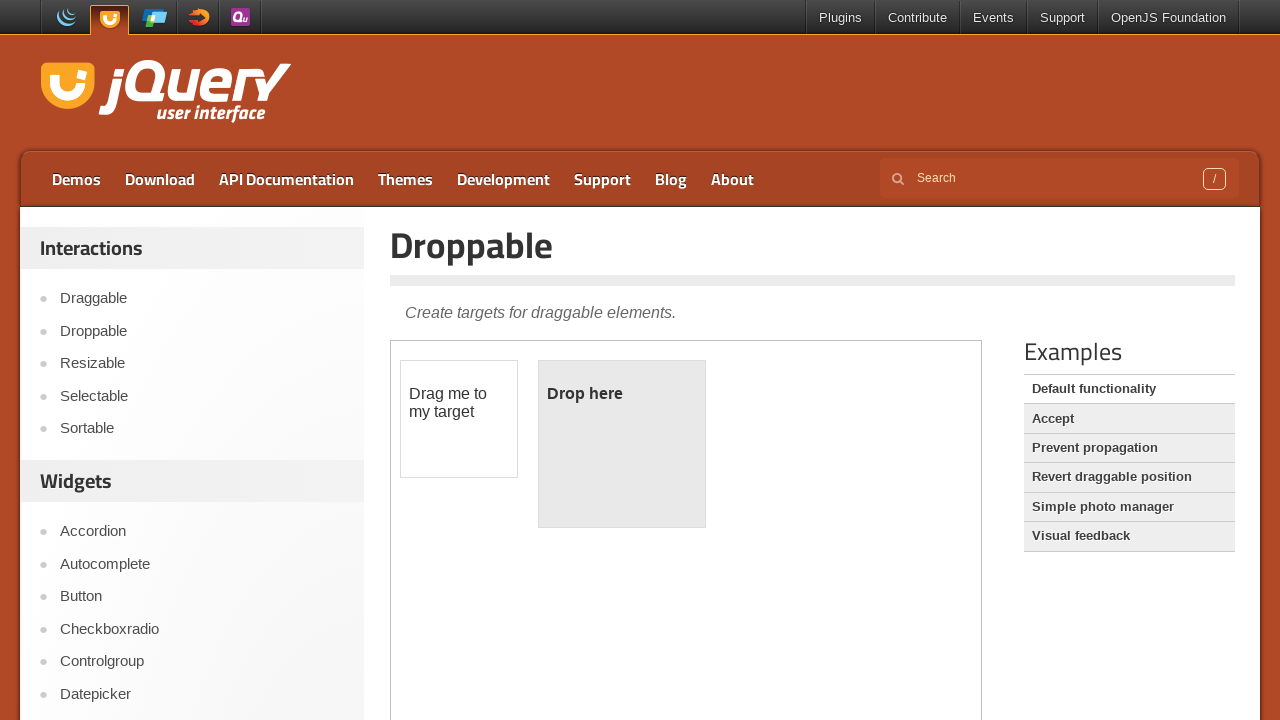

Located draggable element within iframe
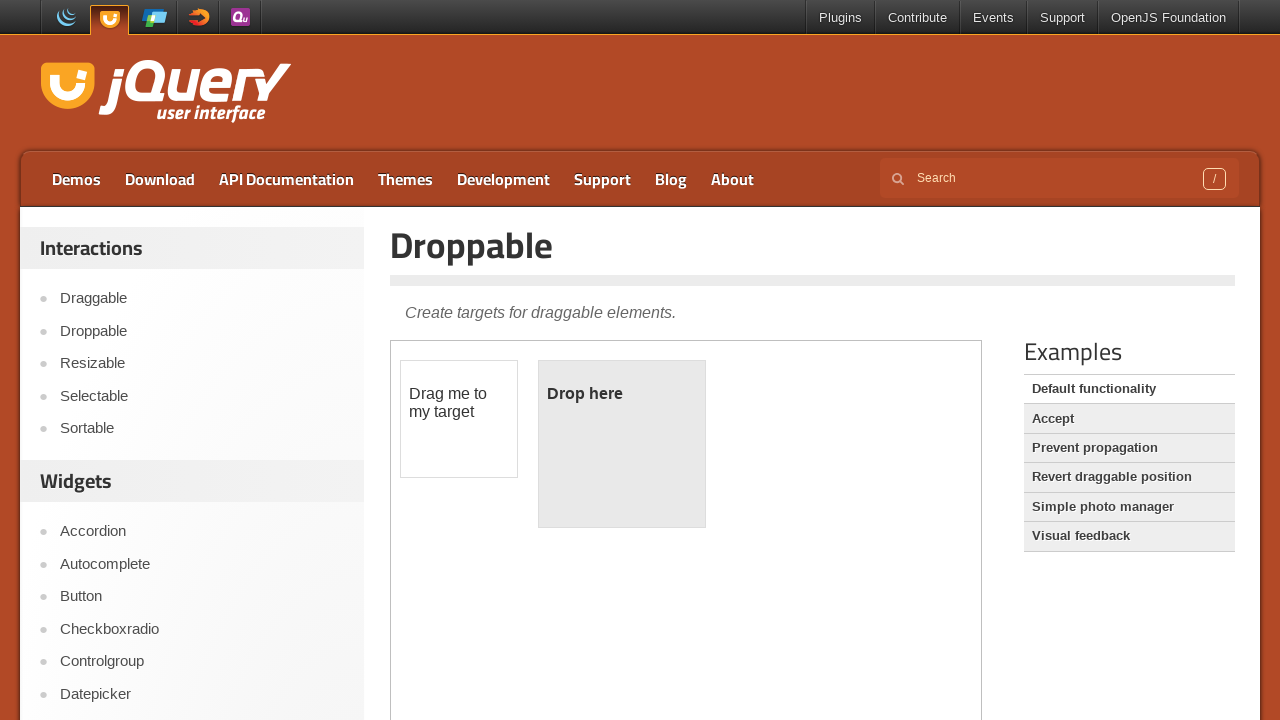

Located droppable target element within iframe
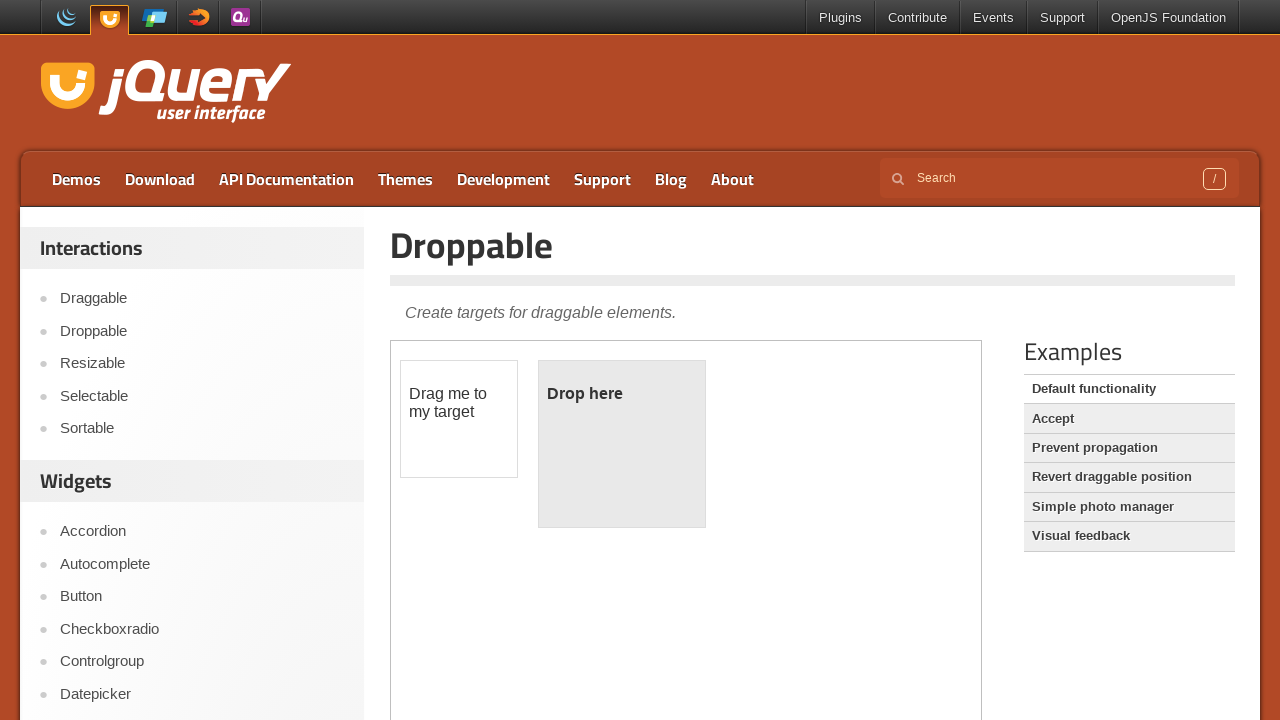

Dragged element onto droppable target at (622, 444)
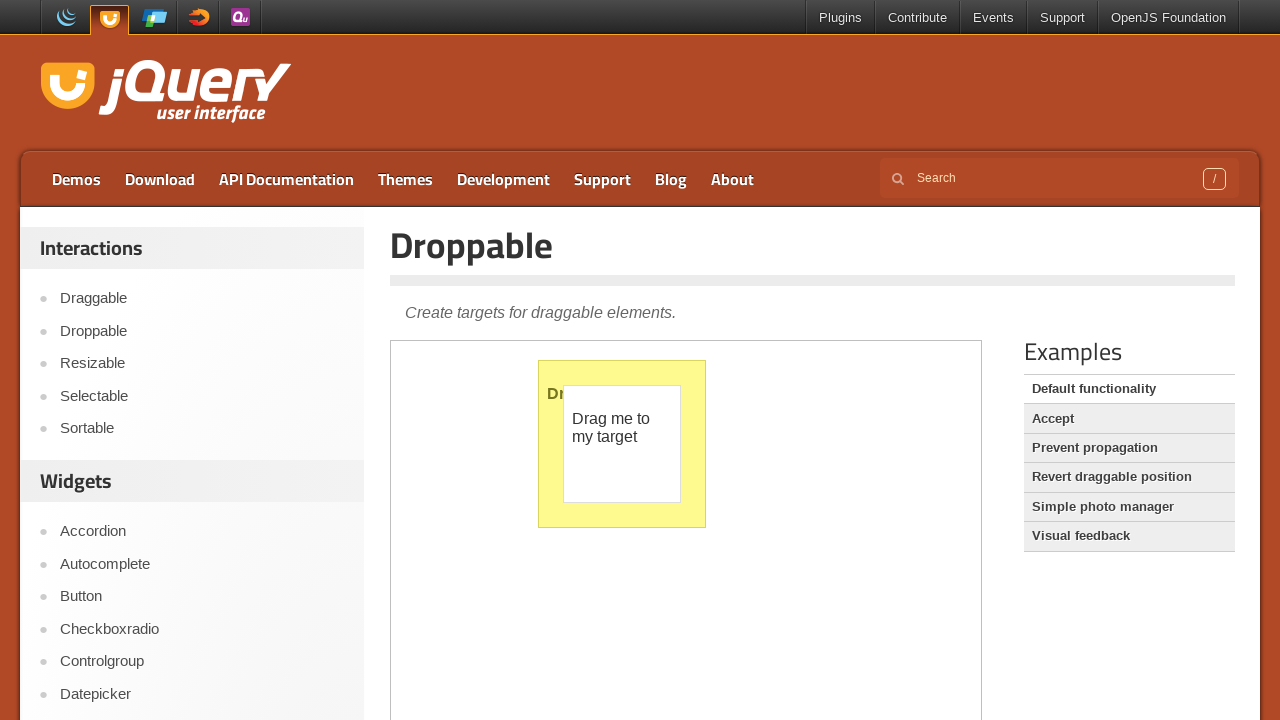

Verified drop was successful - droppable text changed to 'Dropped!'
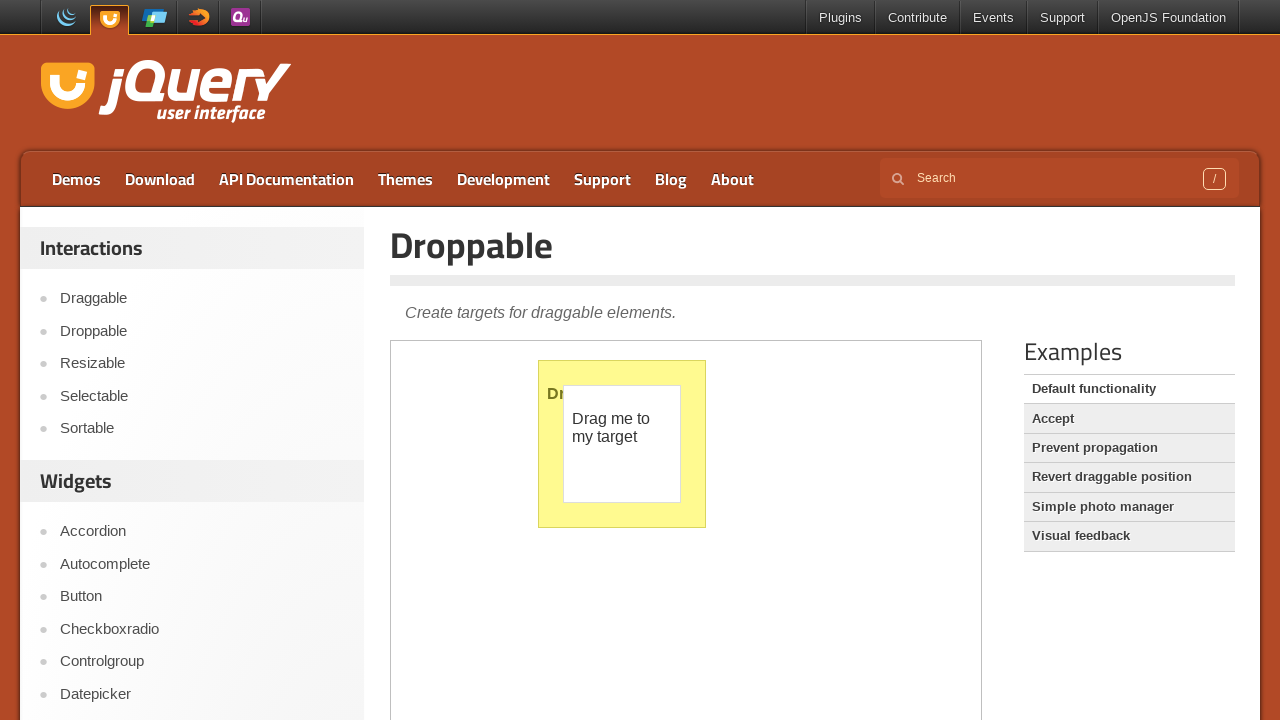

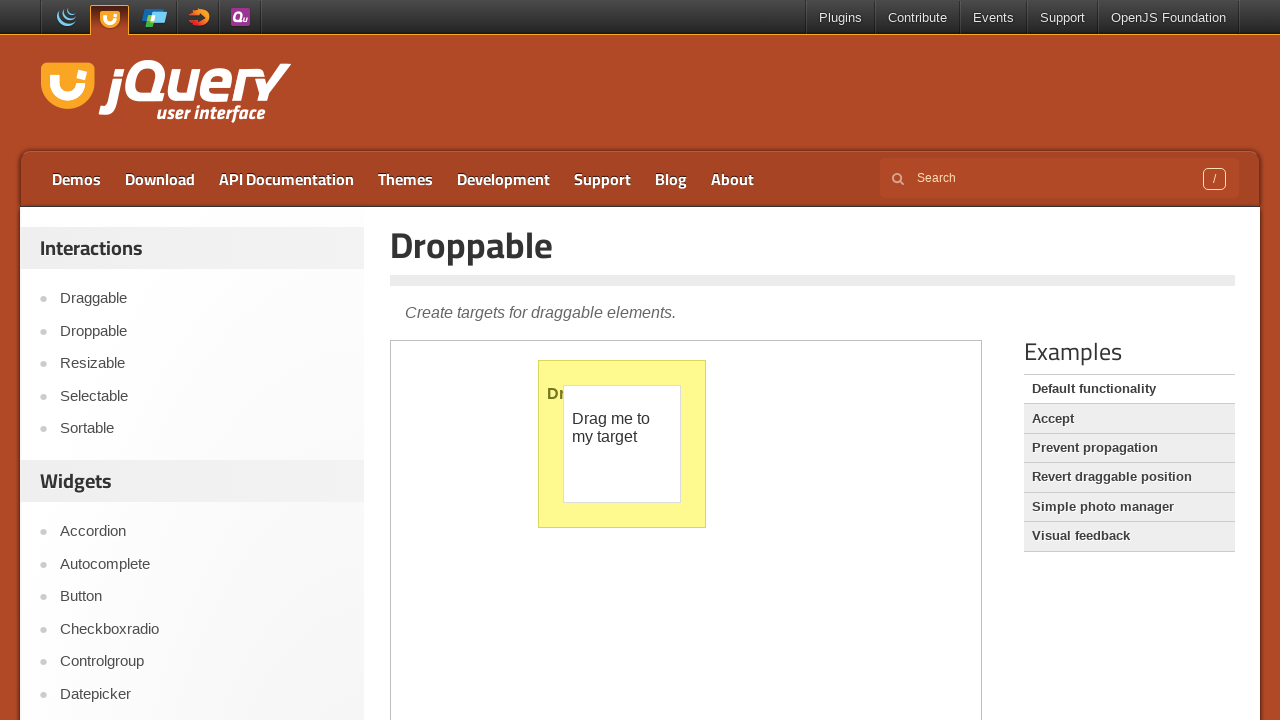